Tests auto-suggest dropdown functionality by typing partial text and selecting from suggestions, then verifies checkbox states and counts total checkboxes on the page

Starting URL: https://rahulshettyacademy.com/dropdownsPractise/

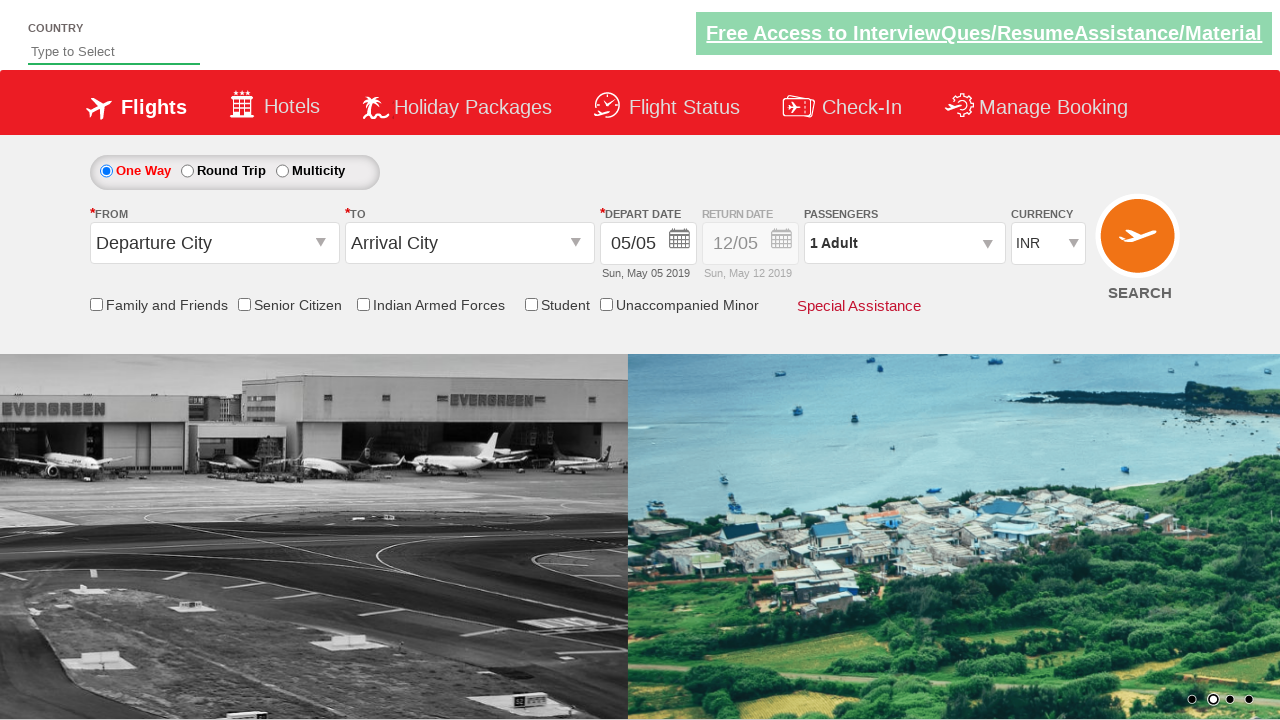

Typed 'Ind' in the auto-suggest field on #autosuggest
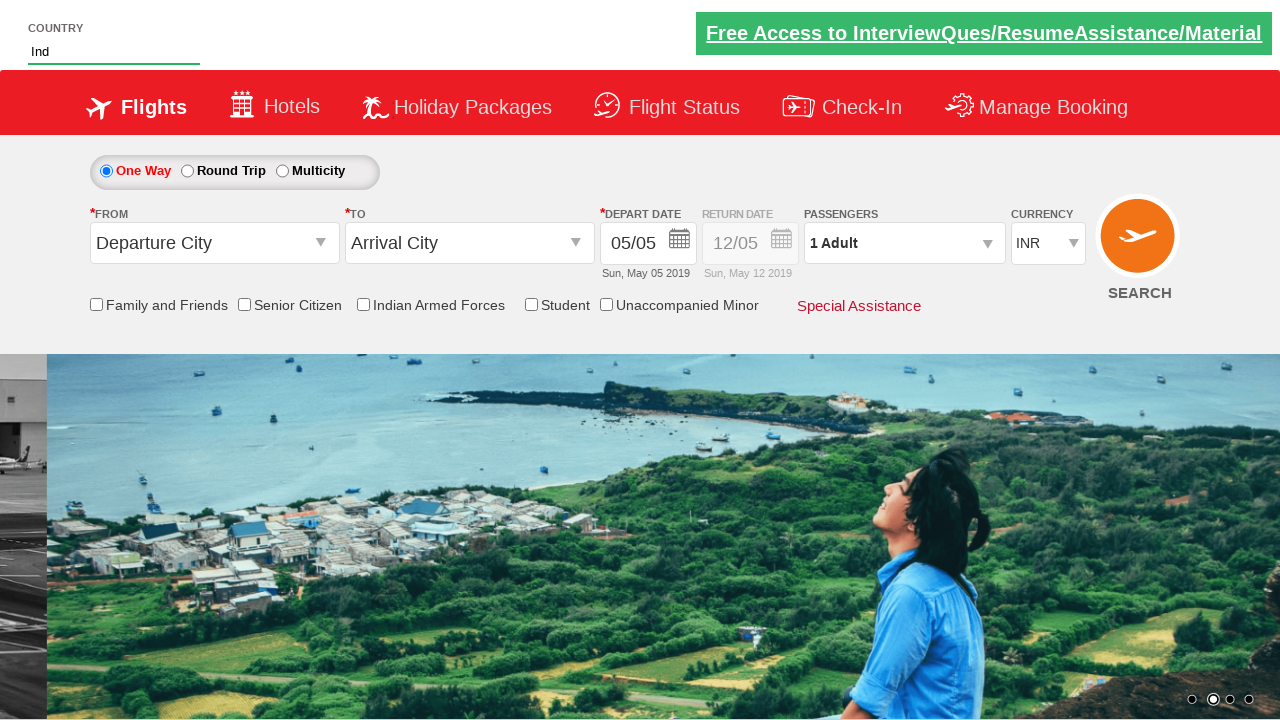

Waited for auto-suggest dropdown suggestions to appear
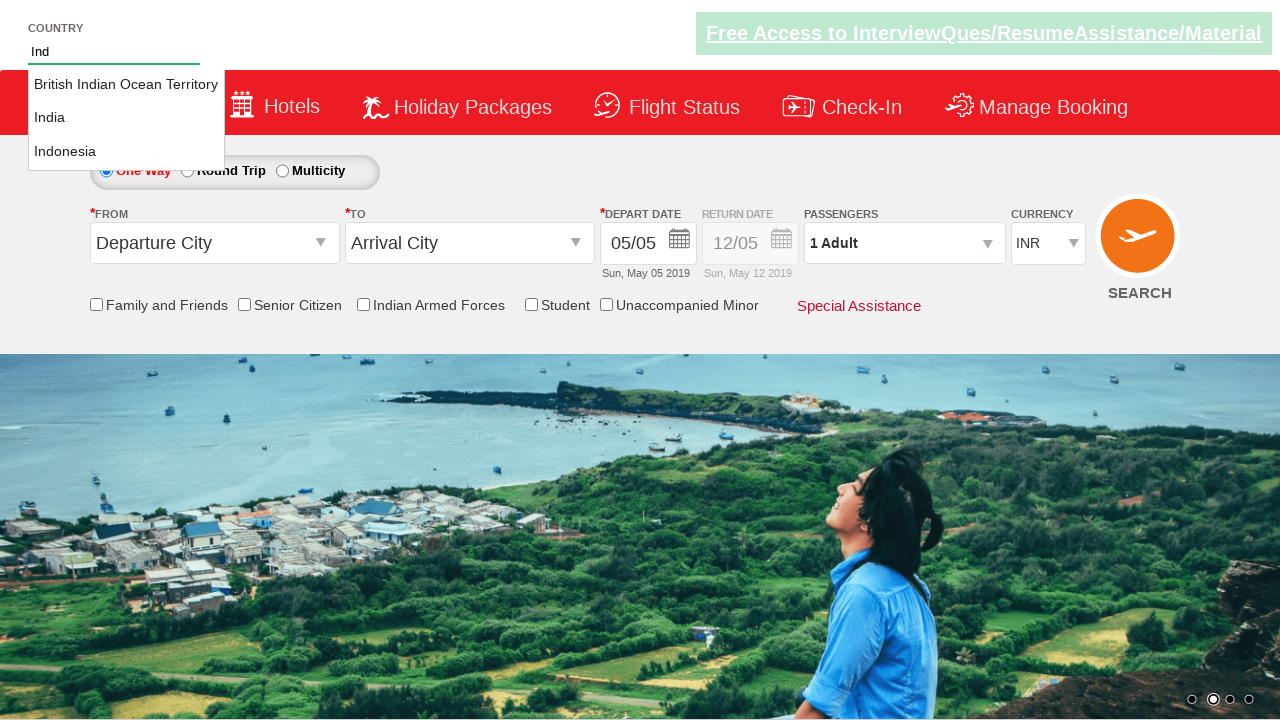

Retrieved all suggestion items from dropdown
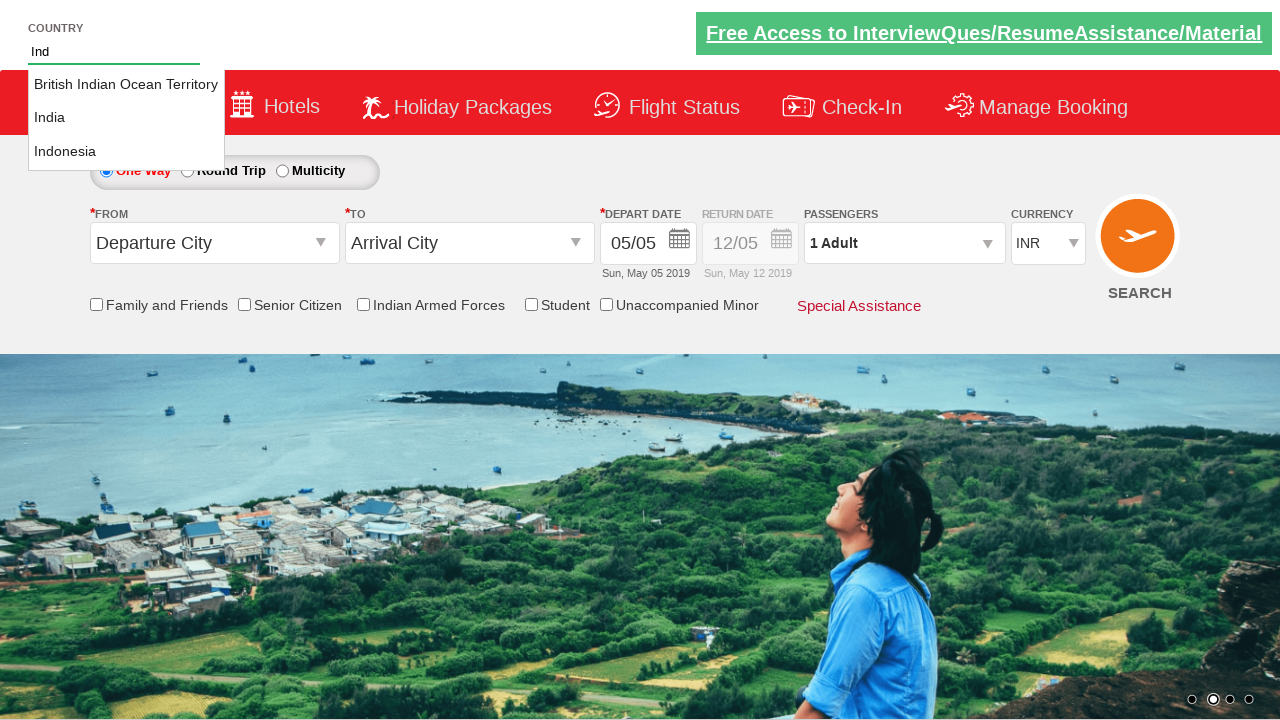

Selected 'India' from the auto-suggest dropdown at (126, 118) on li[class='ui-menu-item'] a >> nth=1
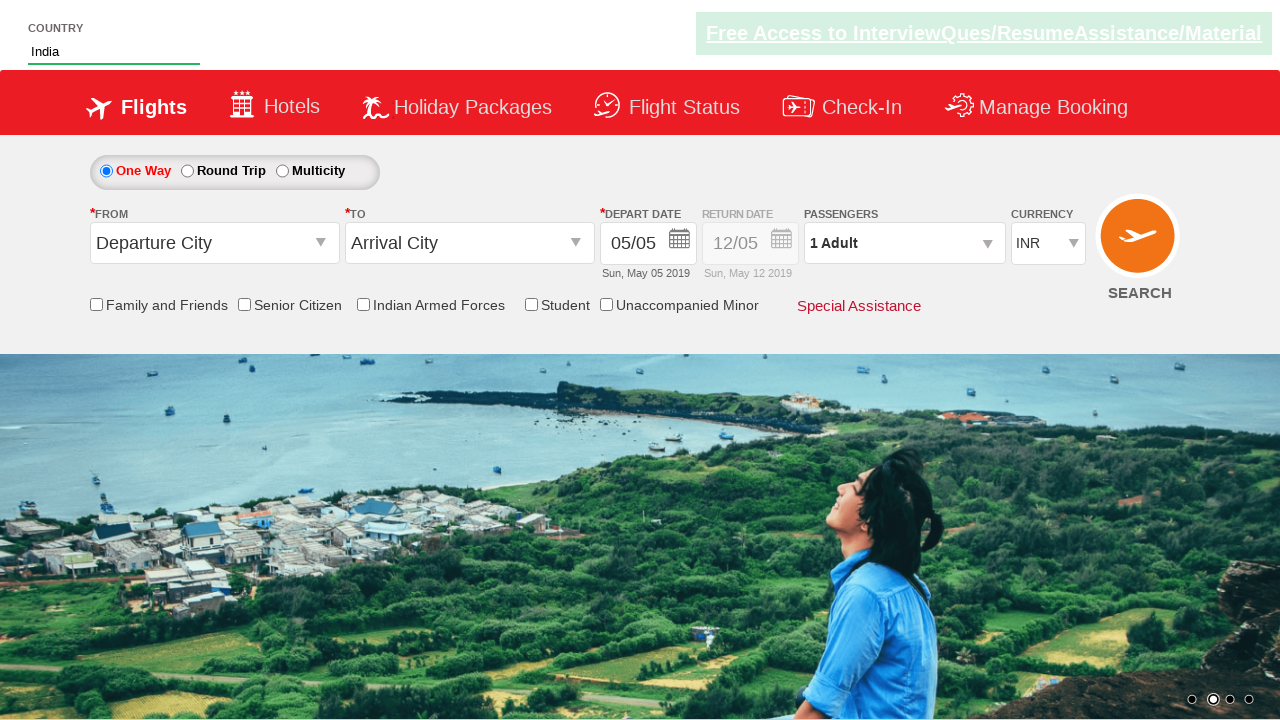

Clicked the Student Discount checkbox at (531, 304) on input[id*='StudentDiscount']
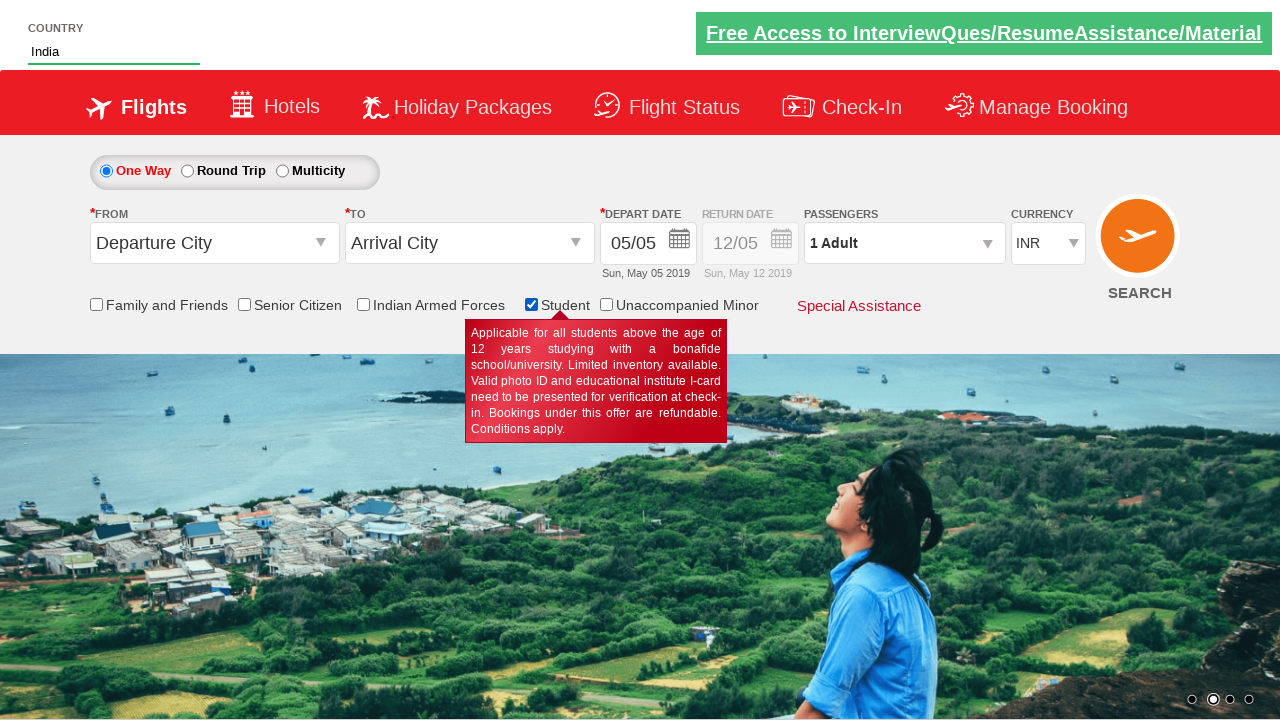

Verified Student Discount checkbox is selected
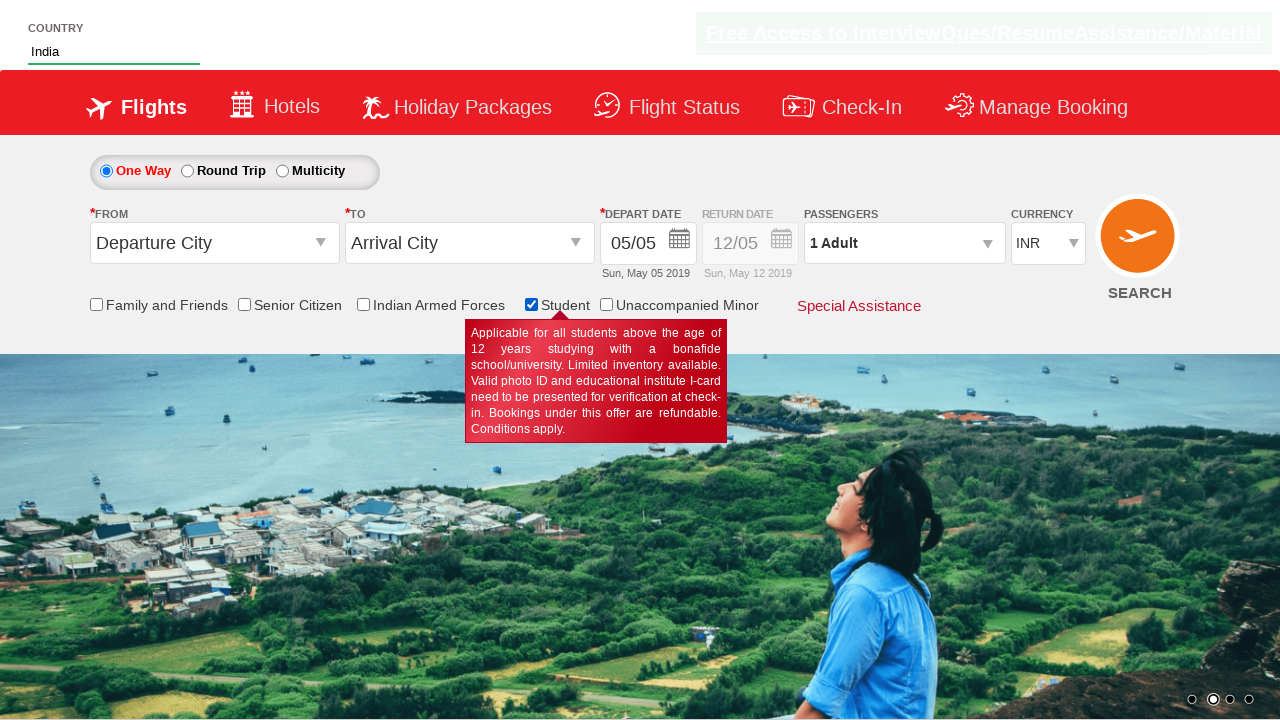

Counted total checkboxes on the page: 6
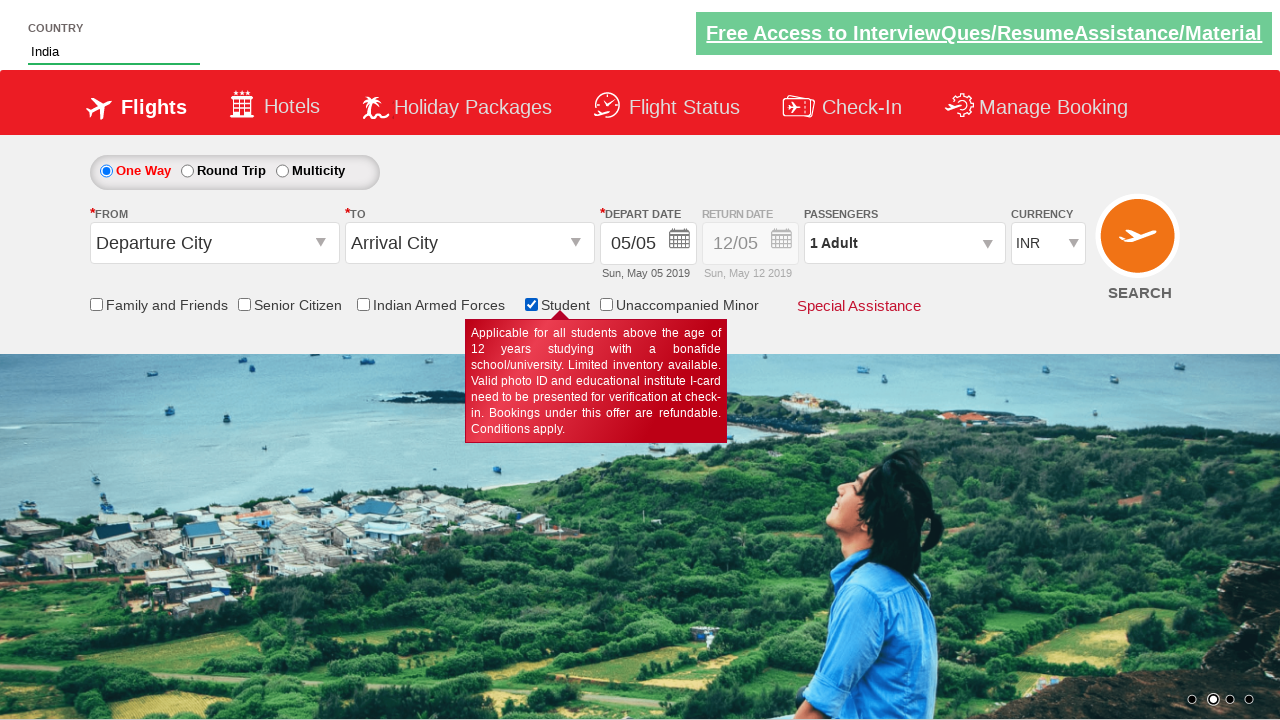

Verified total checkbox count equals 6
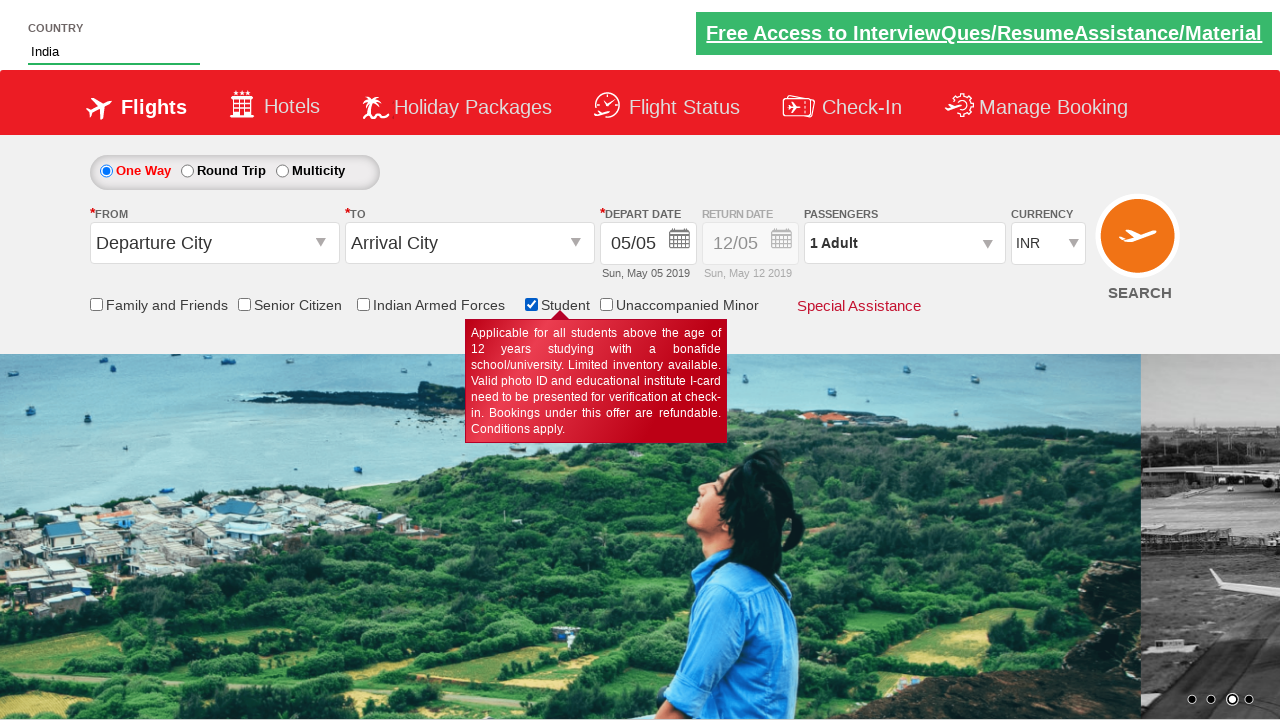

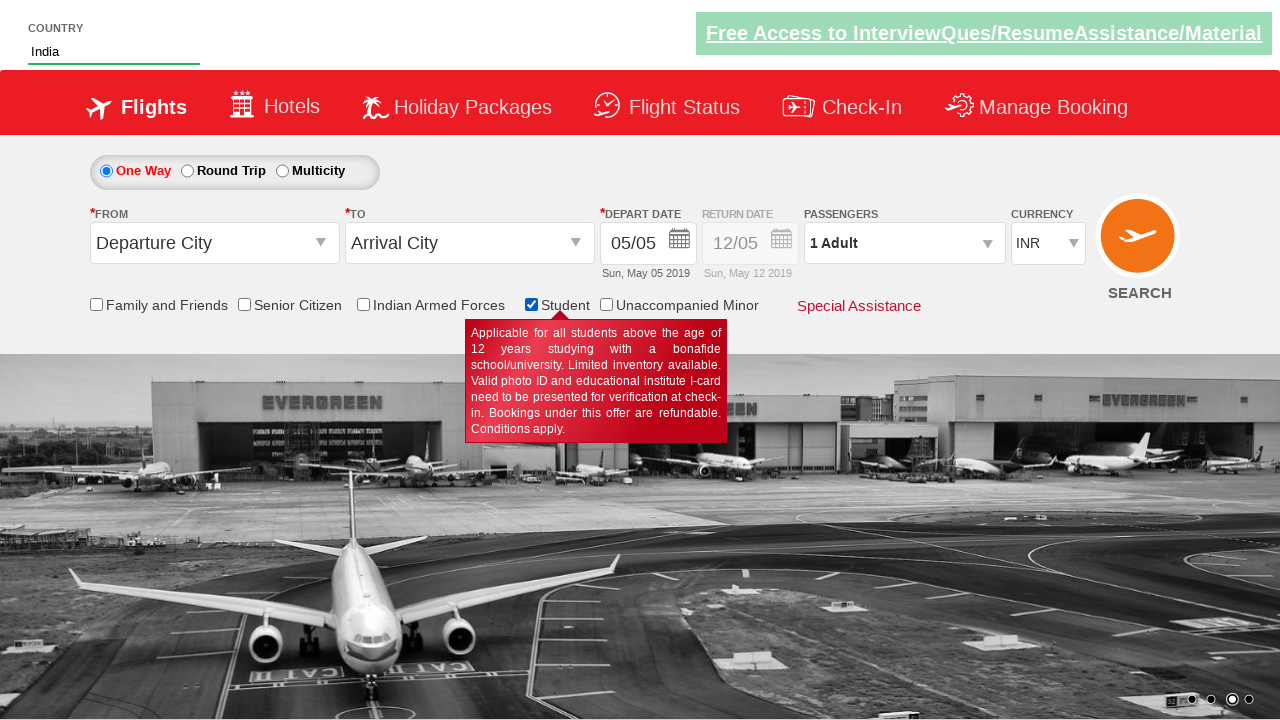